Navigates to Q2 Workday careers page and interacts with pagination to browse job listings

Starting URL: https://q2ebanking.wd5.myworkdayjobs.com/Q2?locations=0da4bb96663010308829a8dfd4e91994&locations=3b54c7e3a94801ec9b86115c1c017e76&jobFamilies=8b86f00a4a2a0161c8f6dbdc0288ab6a&jobFamilies=8b86f00a4a2a01e03cacfbdc0288b96a&jobFamilies=54838d87026b0142d4a0dd78070250f5

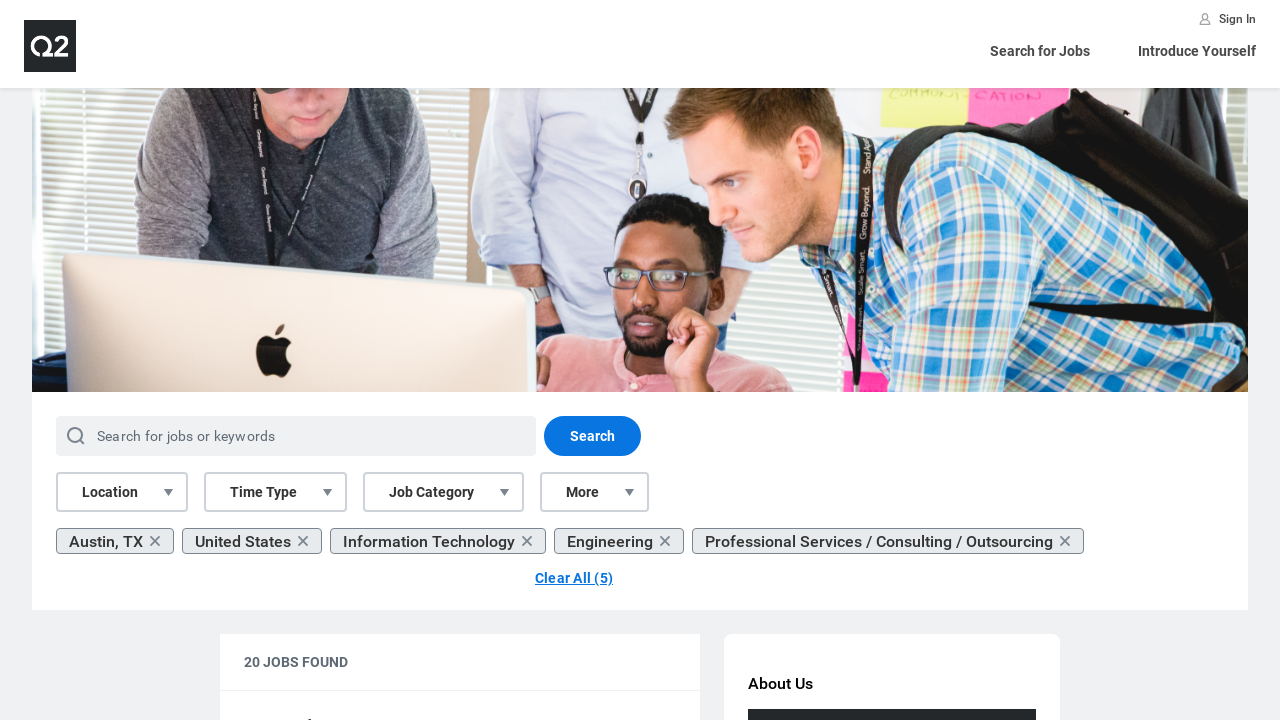

Waited for job section to load
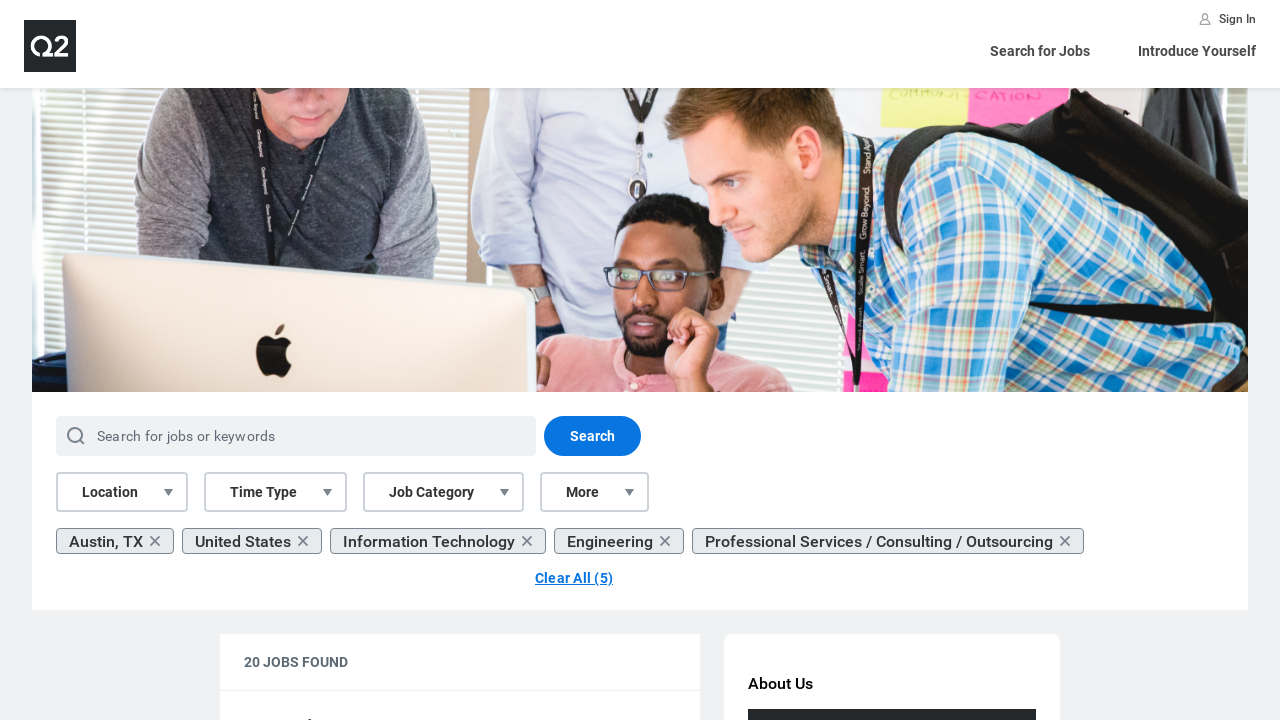

Waited 2 seconds for page content to render
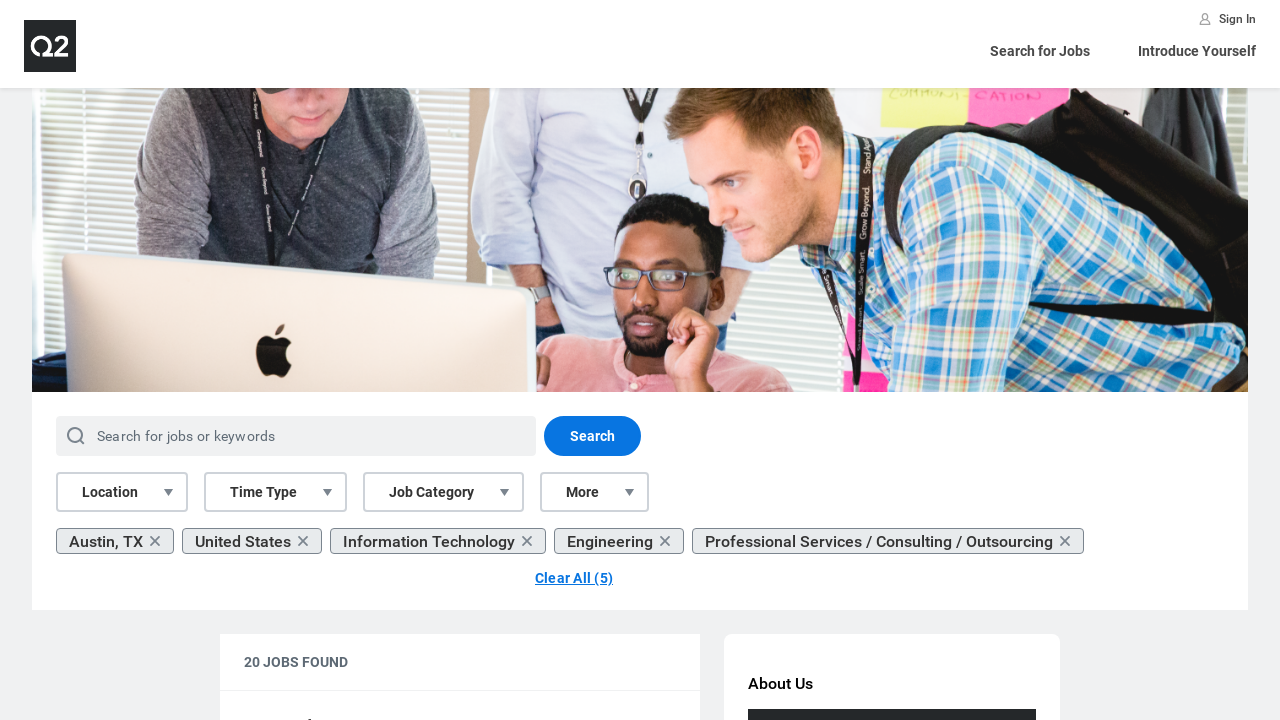

Waited for job listings to appear
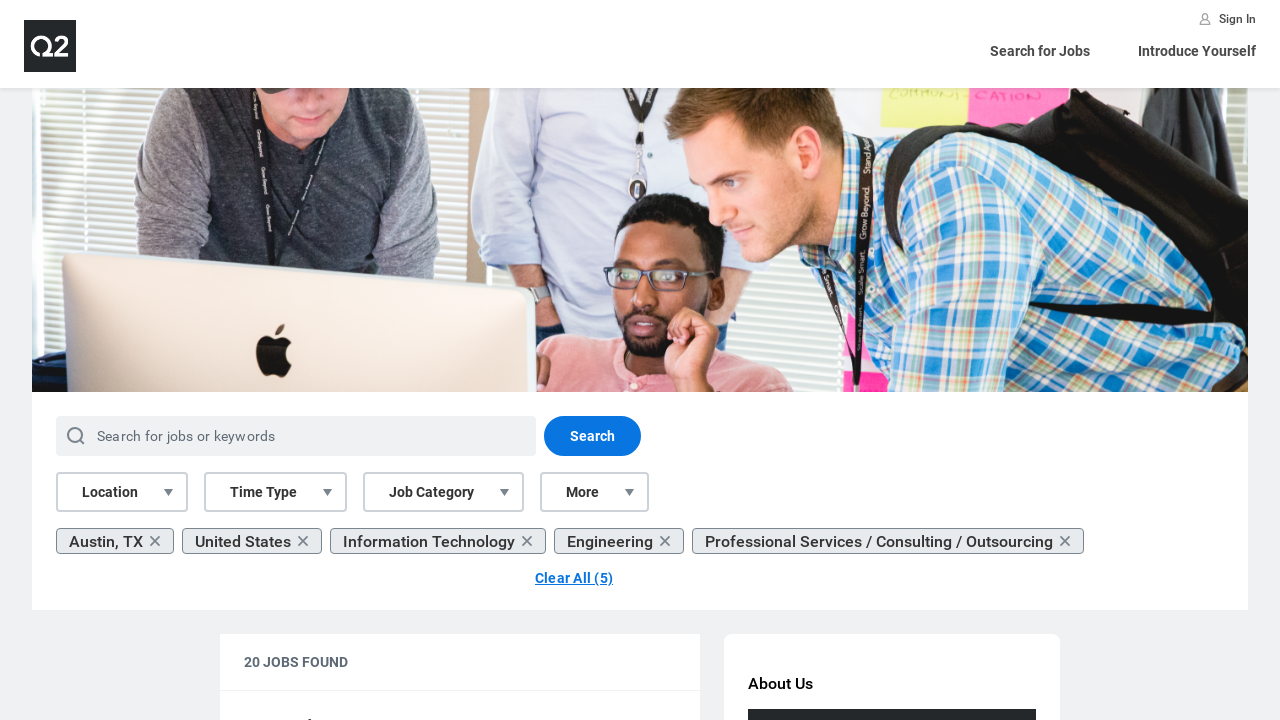

Located pagination buttons
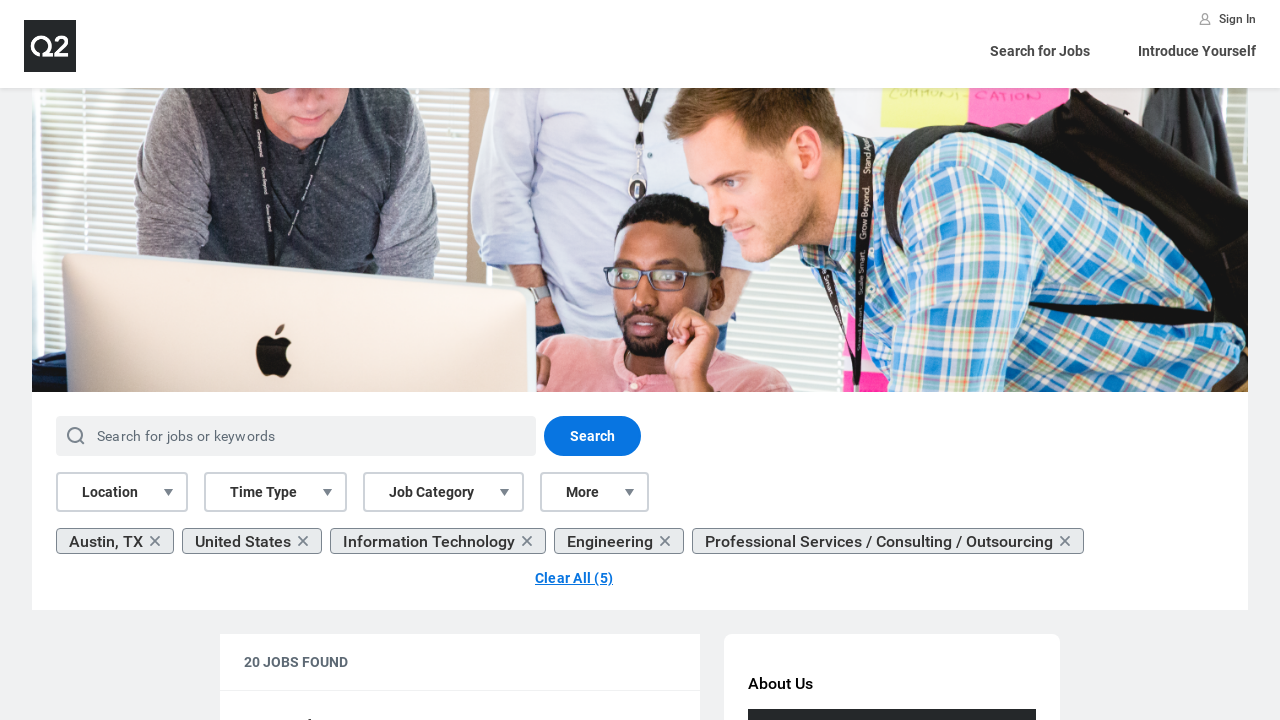

Clicked first pagination button to navigate to first page of job listings at (458, 428) on .css-1j096s0 button >> nth=0
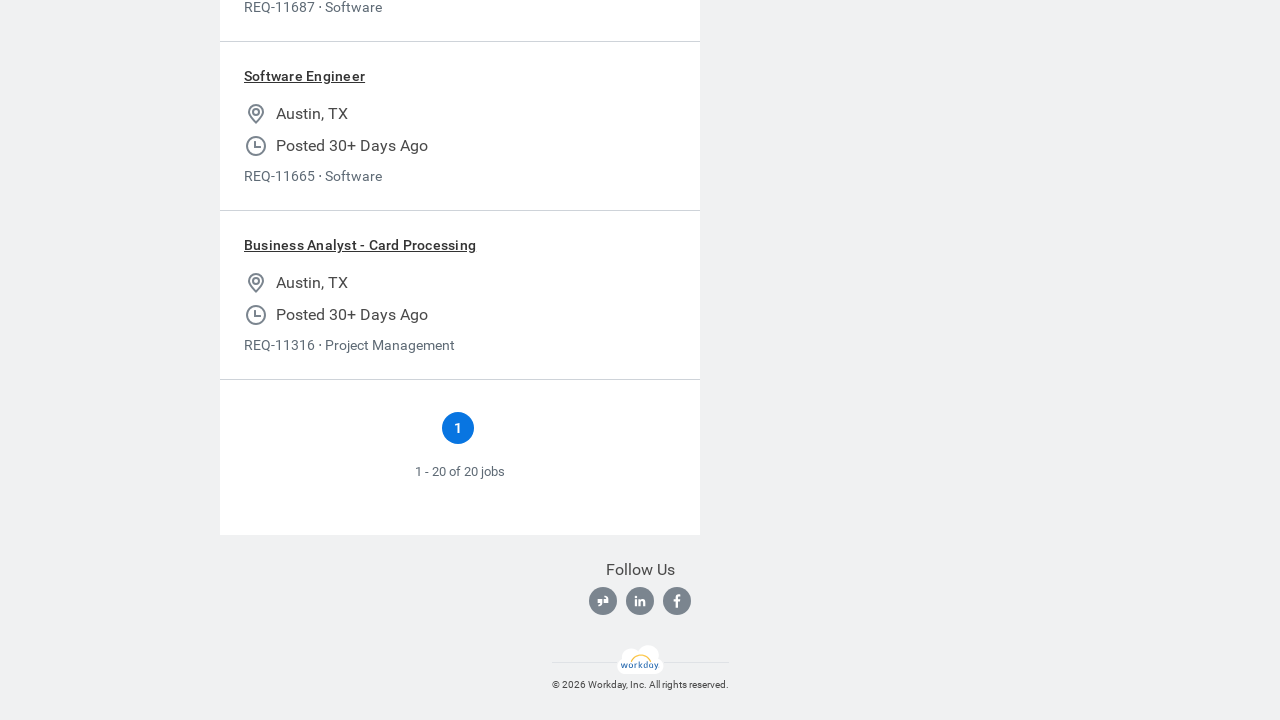

Waited 2 seconds for pagination to load new job listings
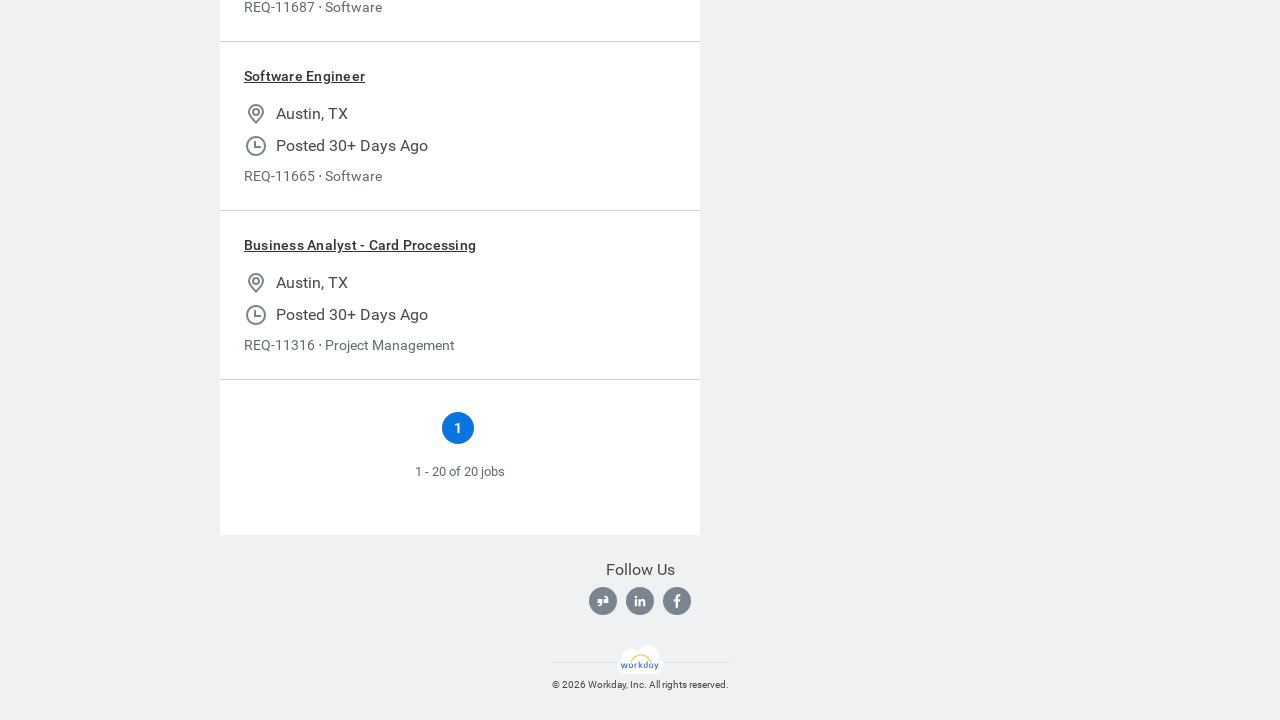

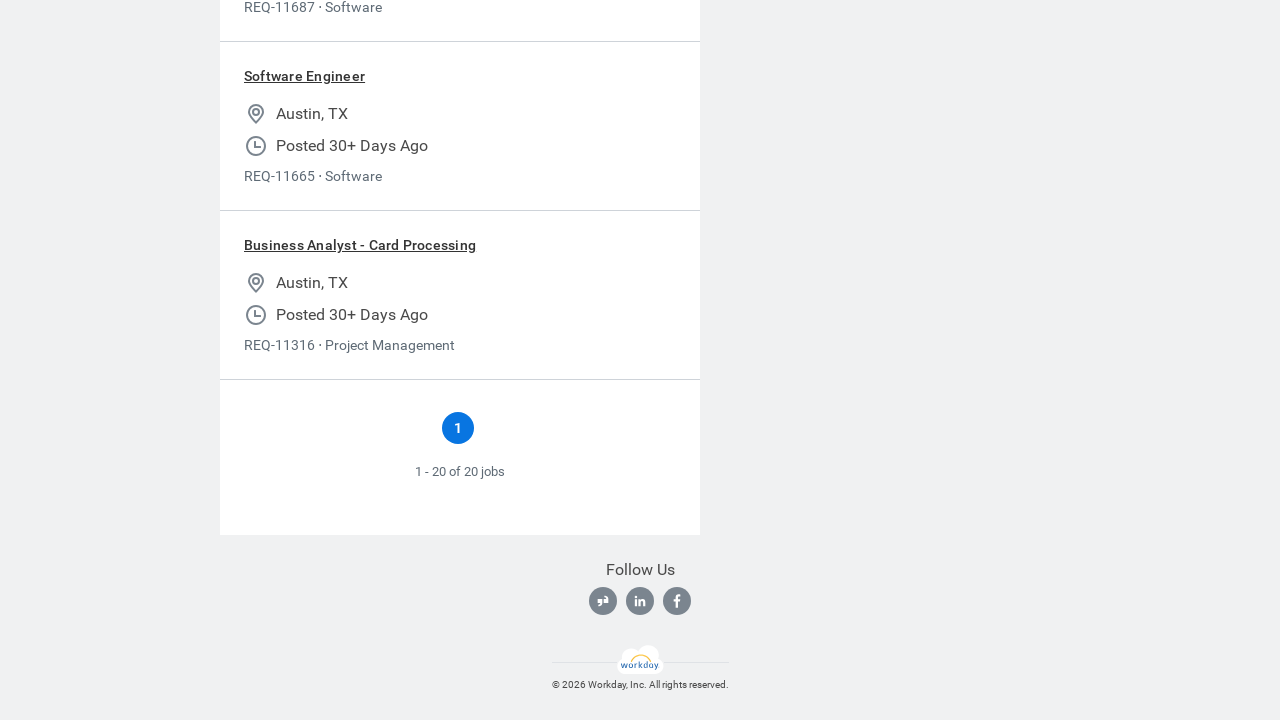